Navigates to the Rahul Shetty Academy Selenium Practice page to verify the page loads successfully

Starting URL: https://rahulshettyacademy.com/seleniumPractise/#/

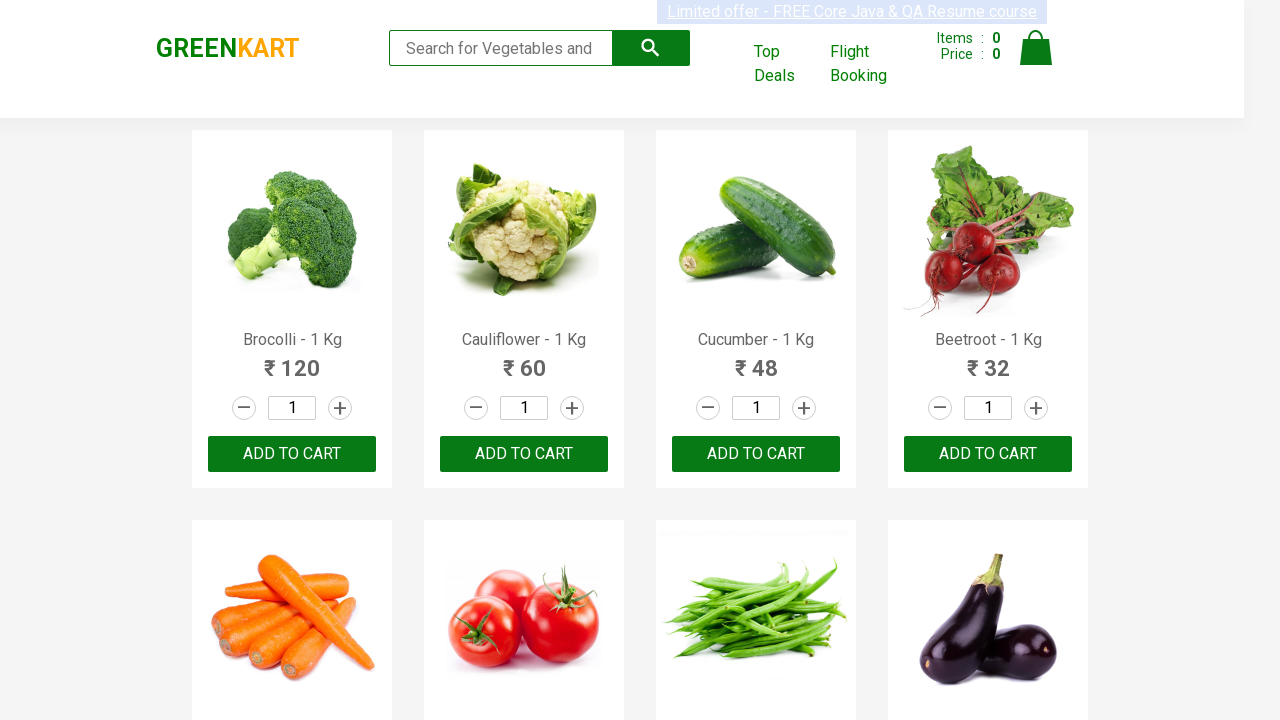

Waited for page DOM content to load on Rahul Shetty Academy Selenium Practice page
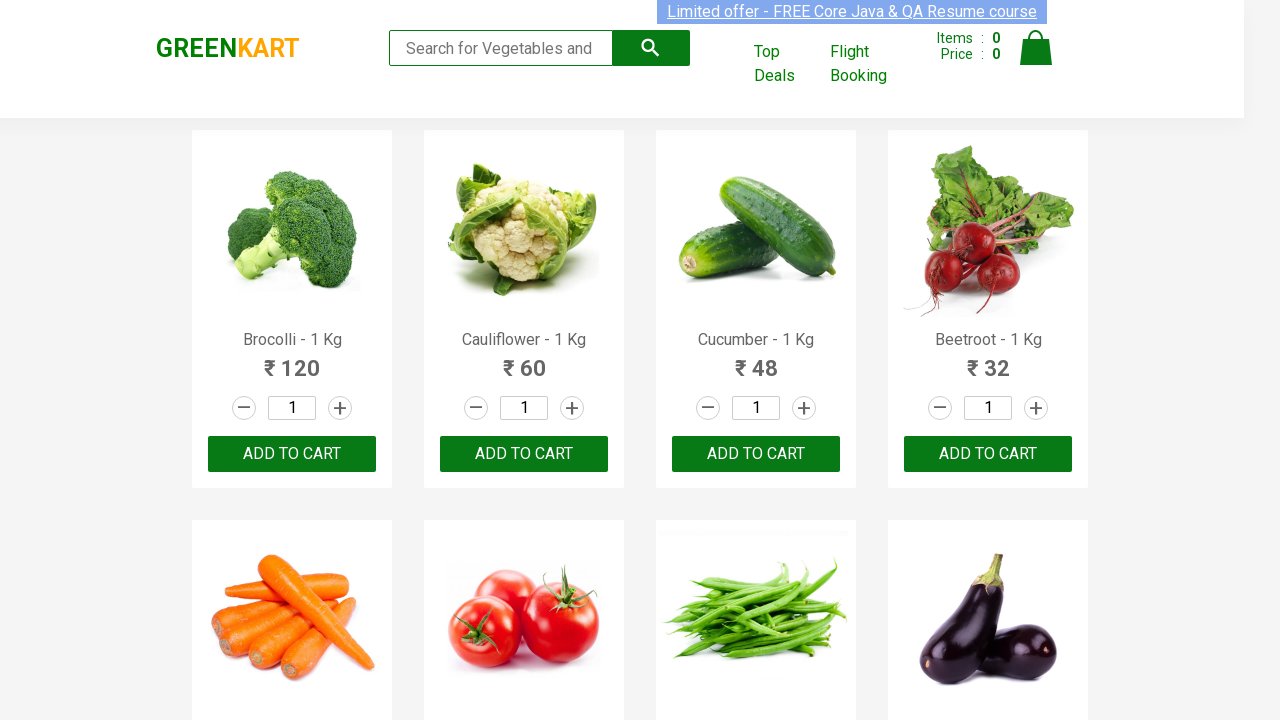

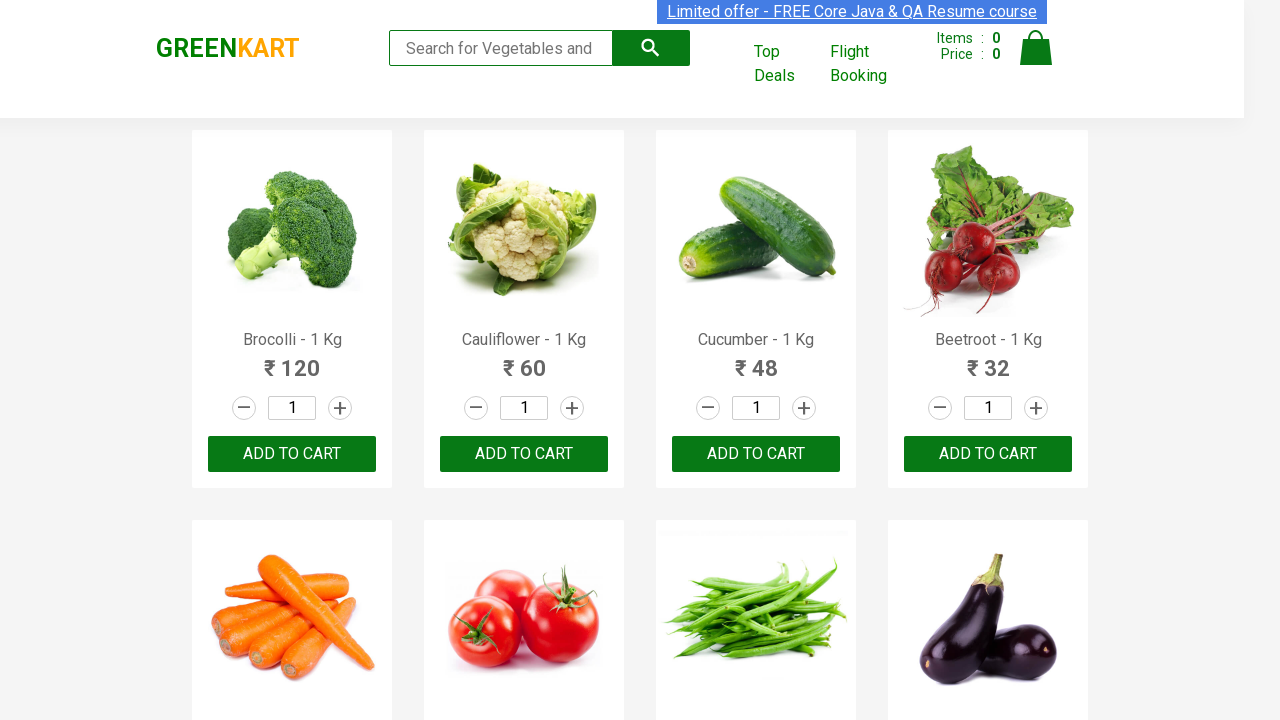